Tests form submission and verifies the resulting page content

Starting URL: https://www.selenium.dev/selenium/web/web-form.html

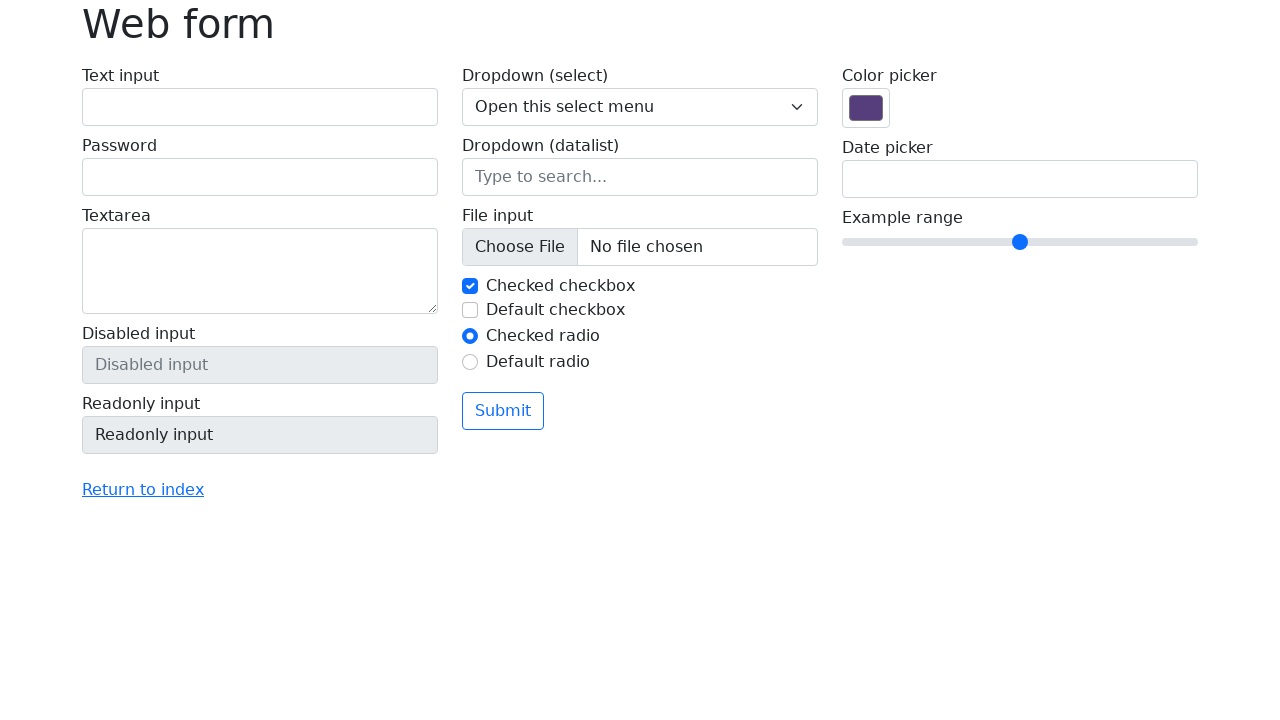

Clicked the submit button at (503, 411) on button
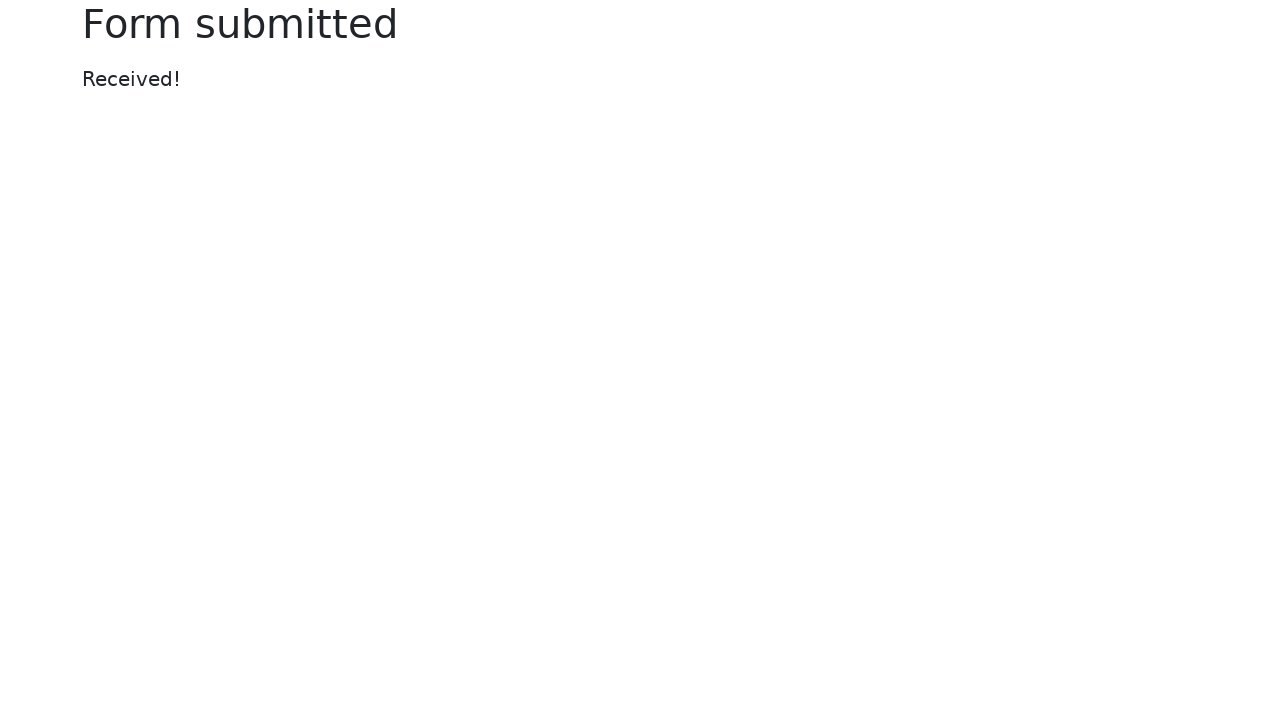

Waited for page to load after form submission
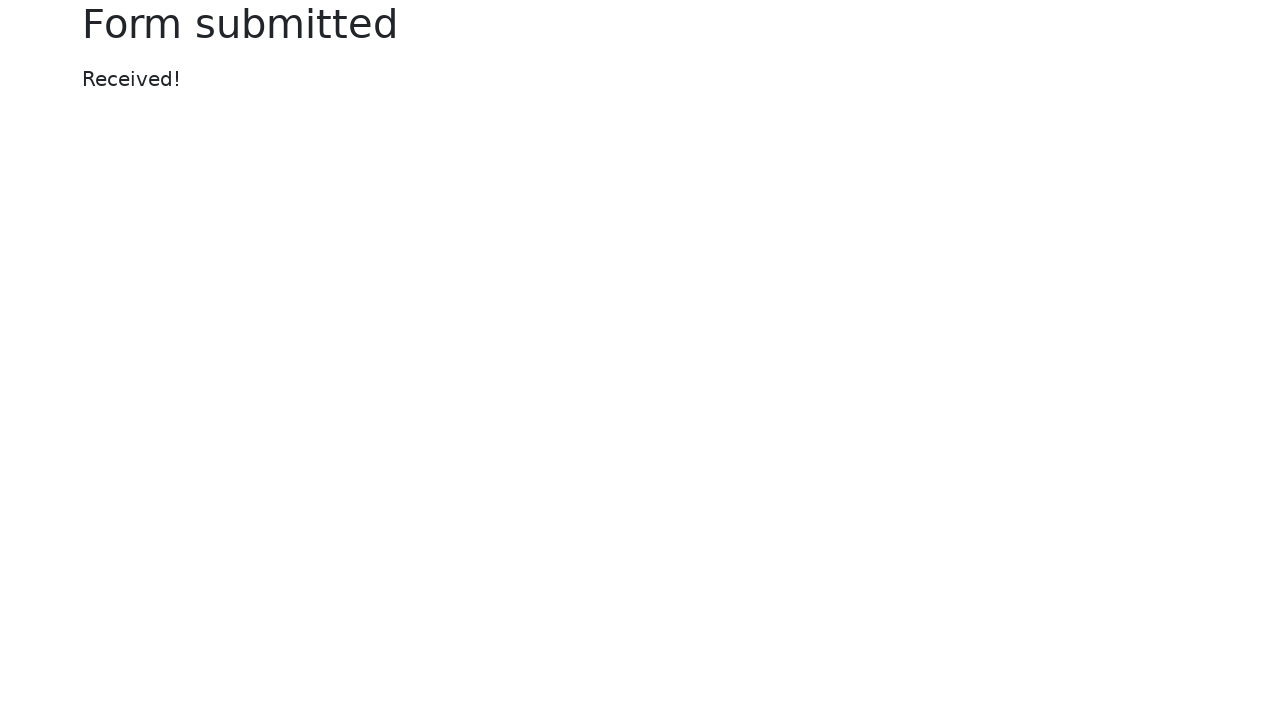

Verified page title is 'Web form - target page'
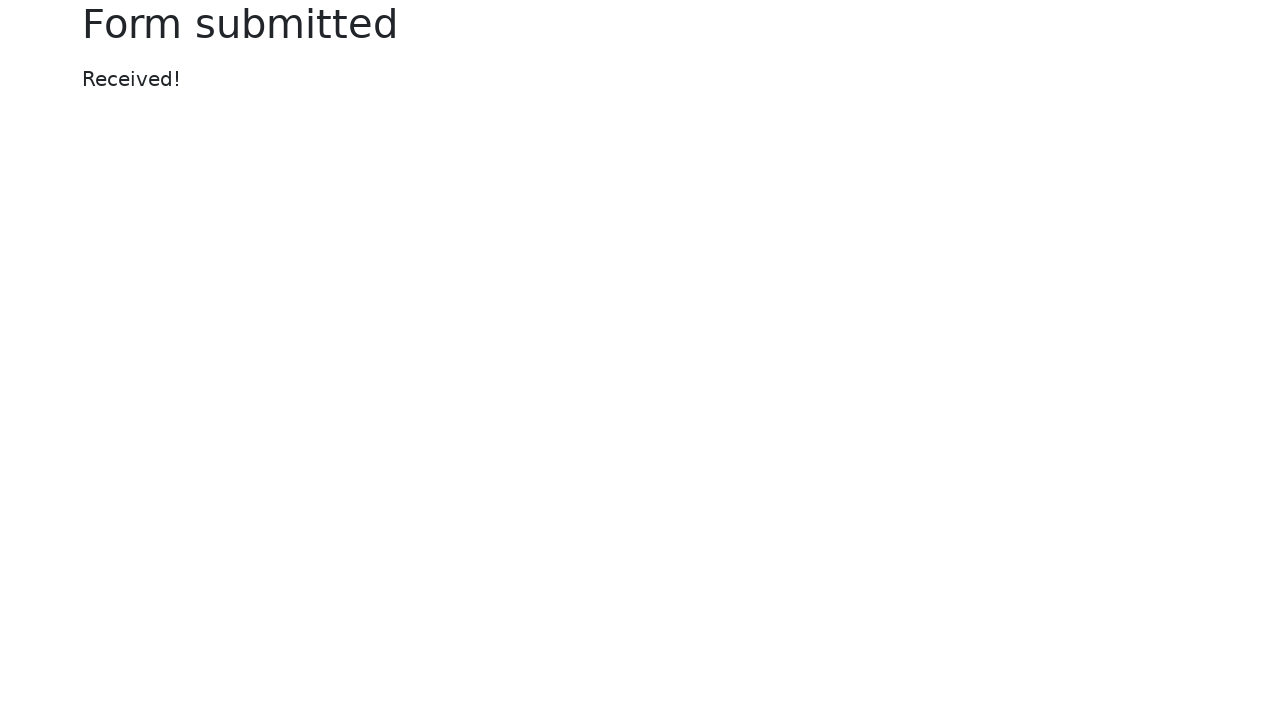

Verified header text is 'Form submitted'
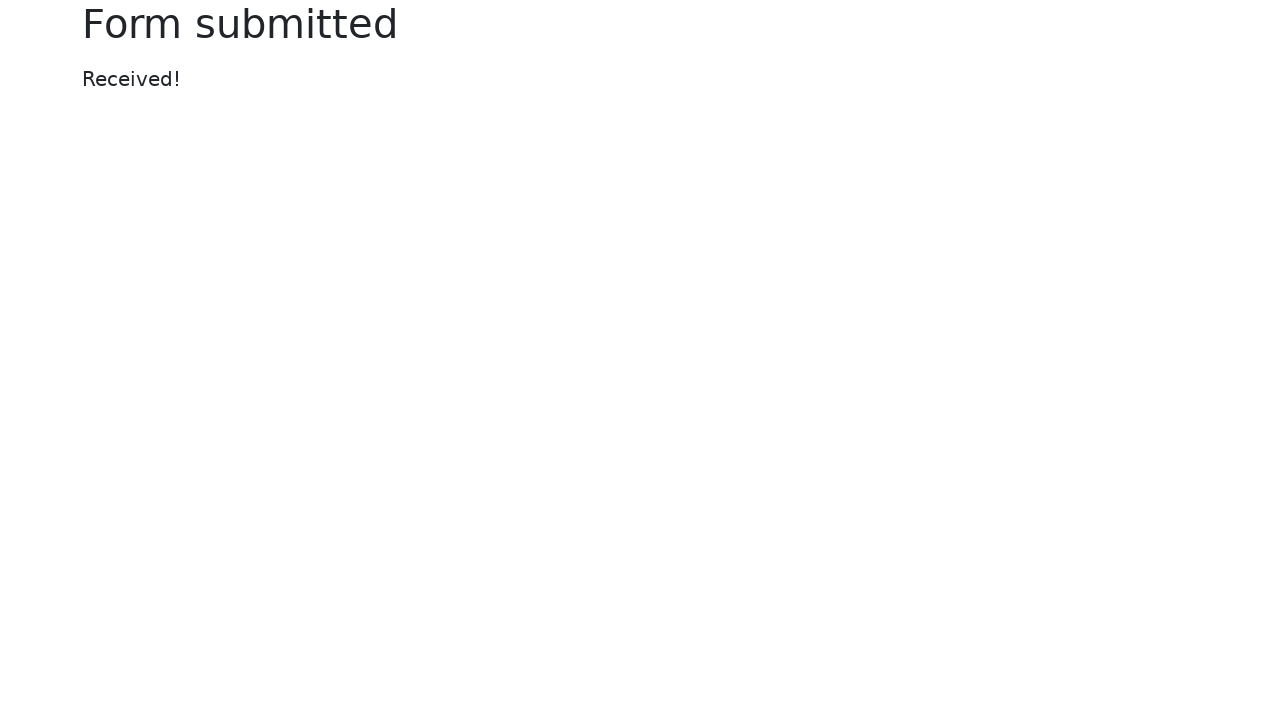

Verified message text is 'Received!'
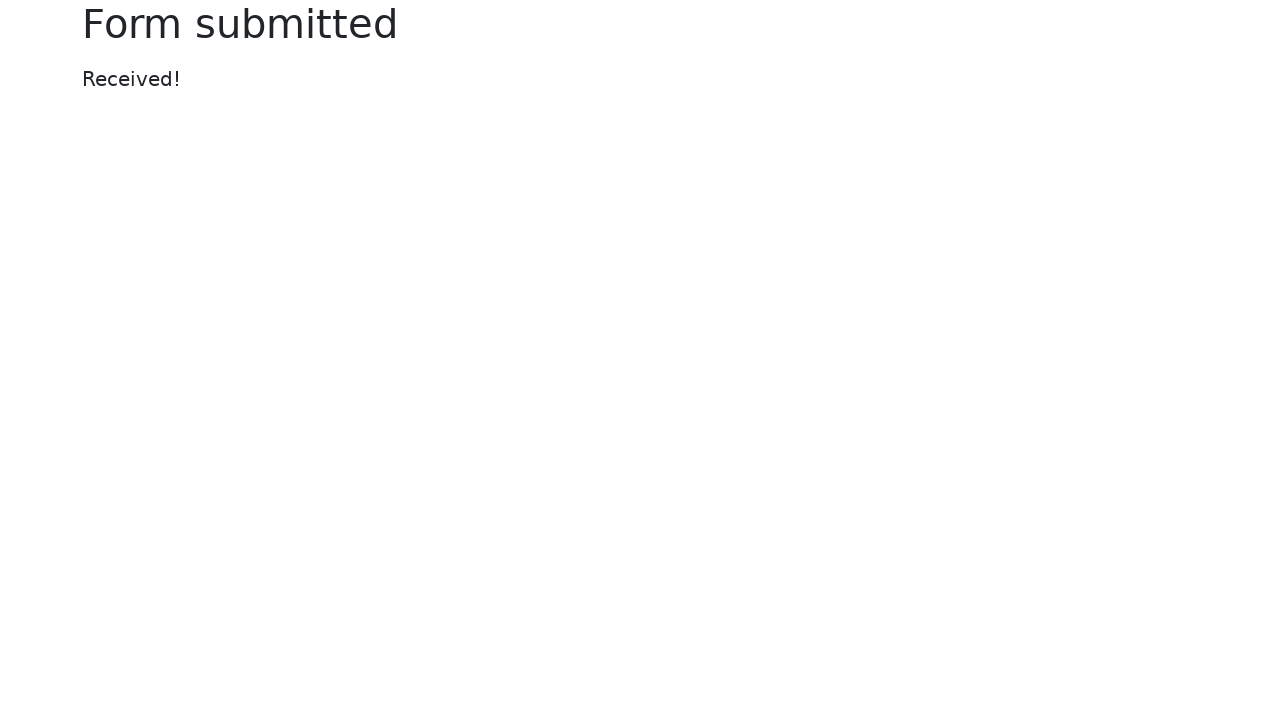

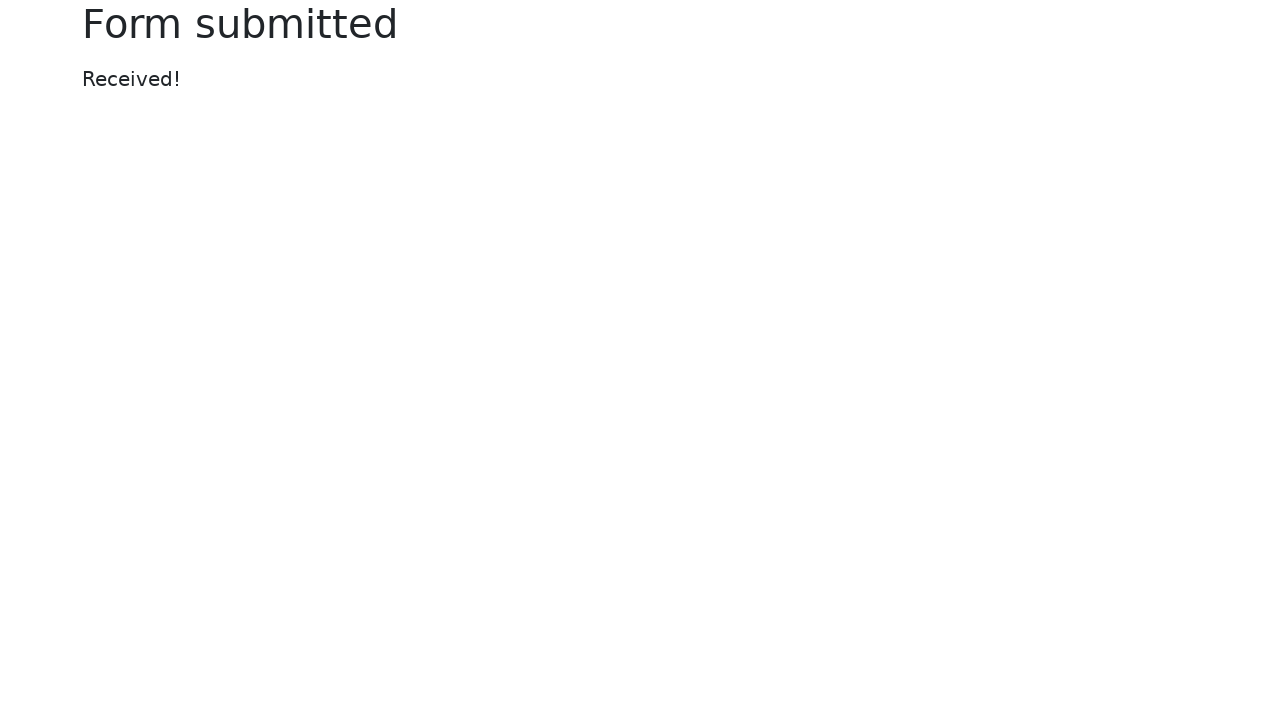